Tests JavaScript exception handling by clicking a button that triggers a JavaScript exception

Starting URL: https://www.selenium.dev/selenium/web/bidi/logEntryAdded.html

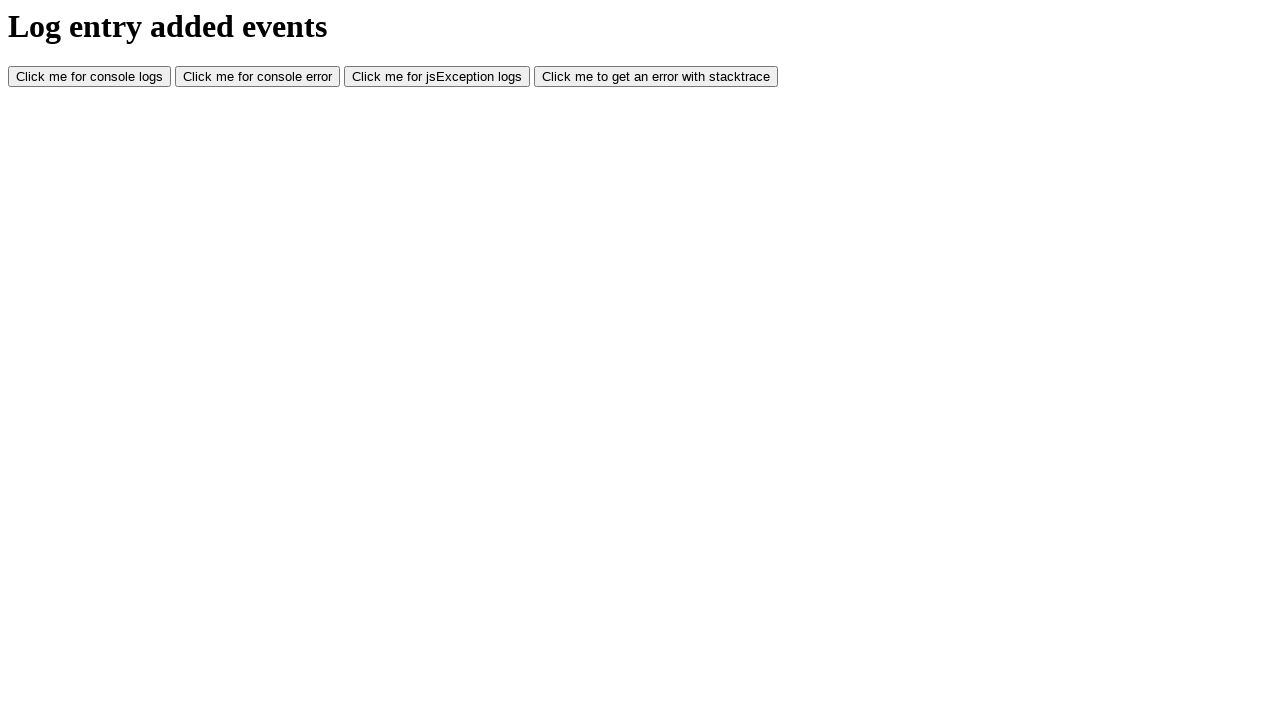

Navigated to JavaScript exception test page
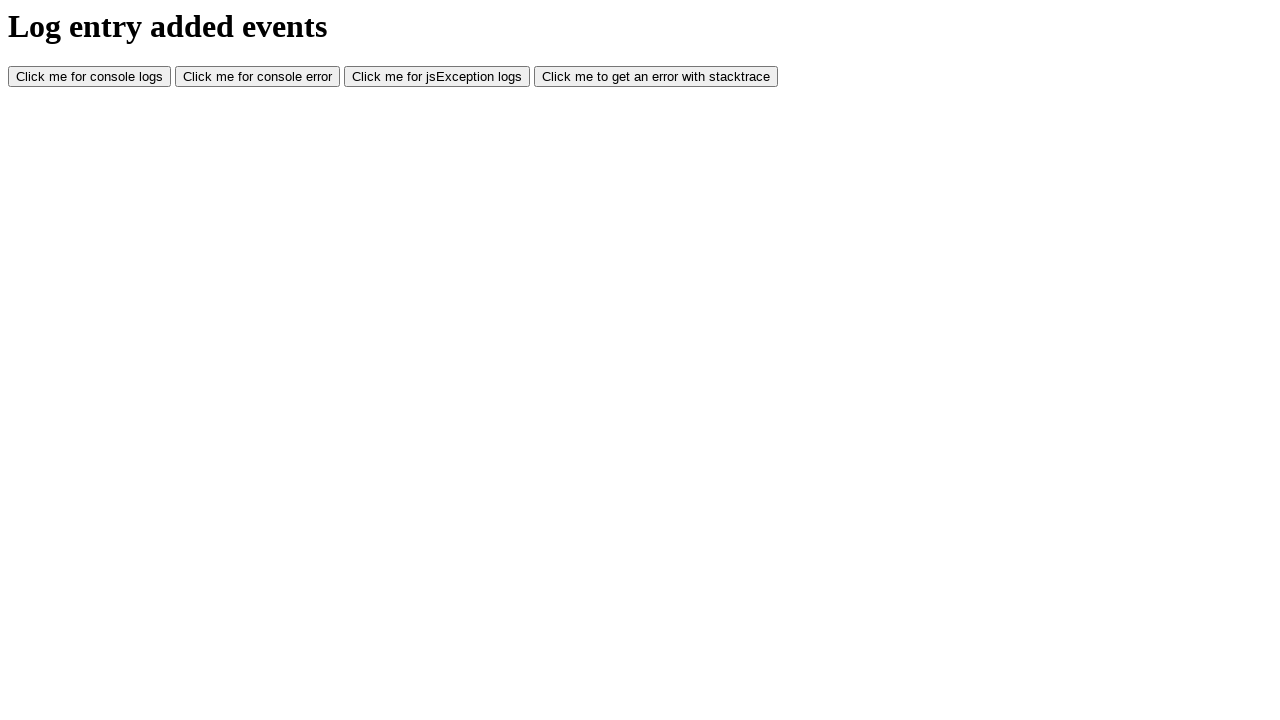

Clicked button to trigger JavaScript exception at (437, 77) on #jsException
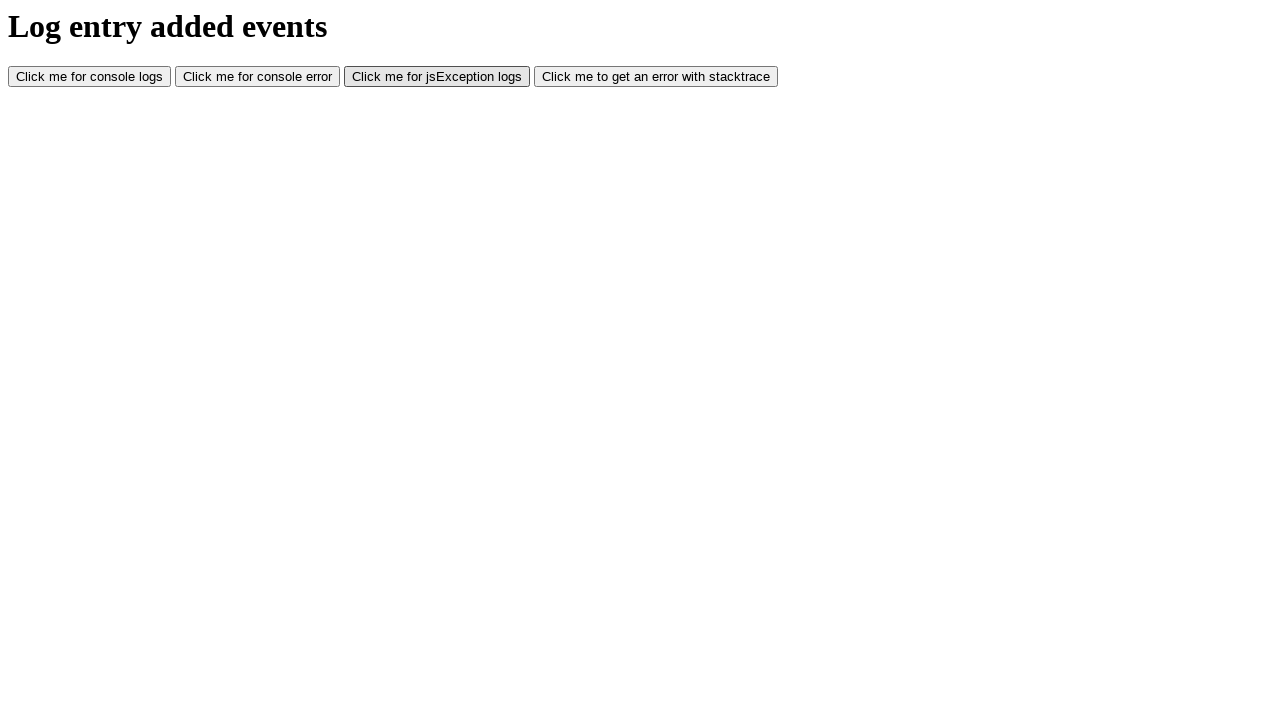

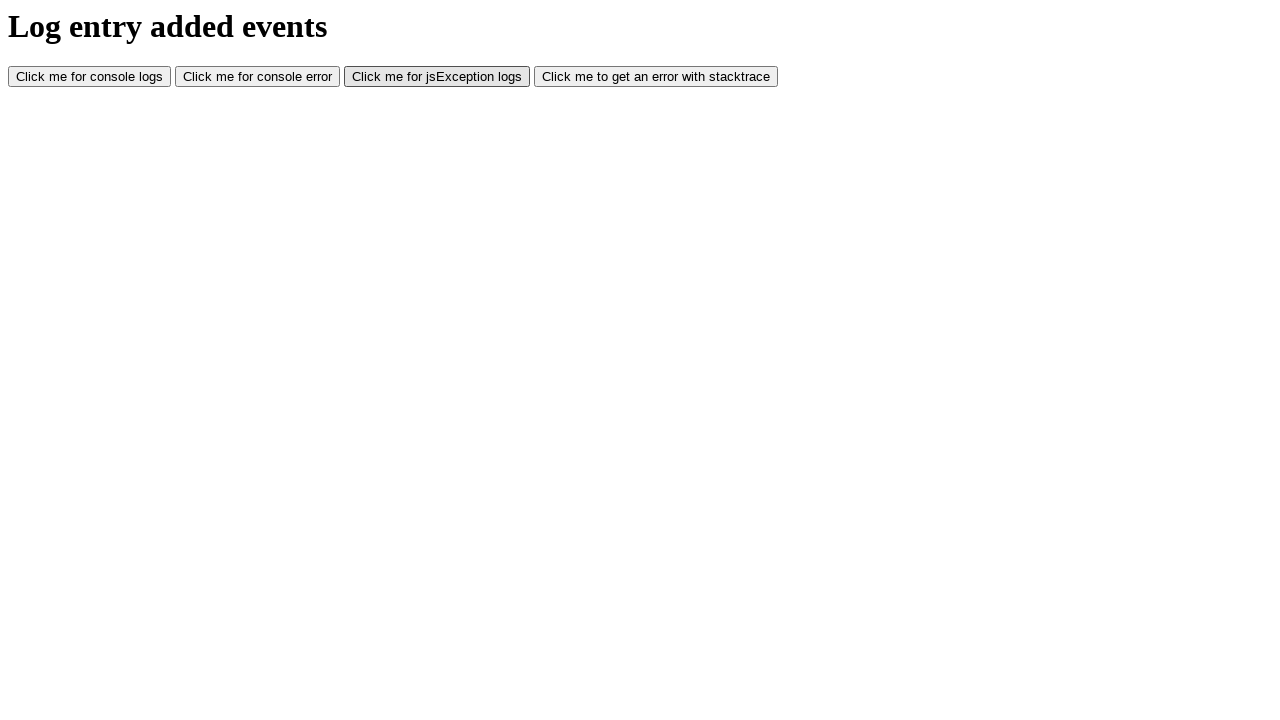